Tests checkbox functionality by finding all checkboxes in a form and clicking each one that is not already selected

Starting URL: http://echoecho.com/htmlforms09.htm

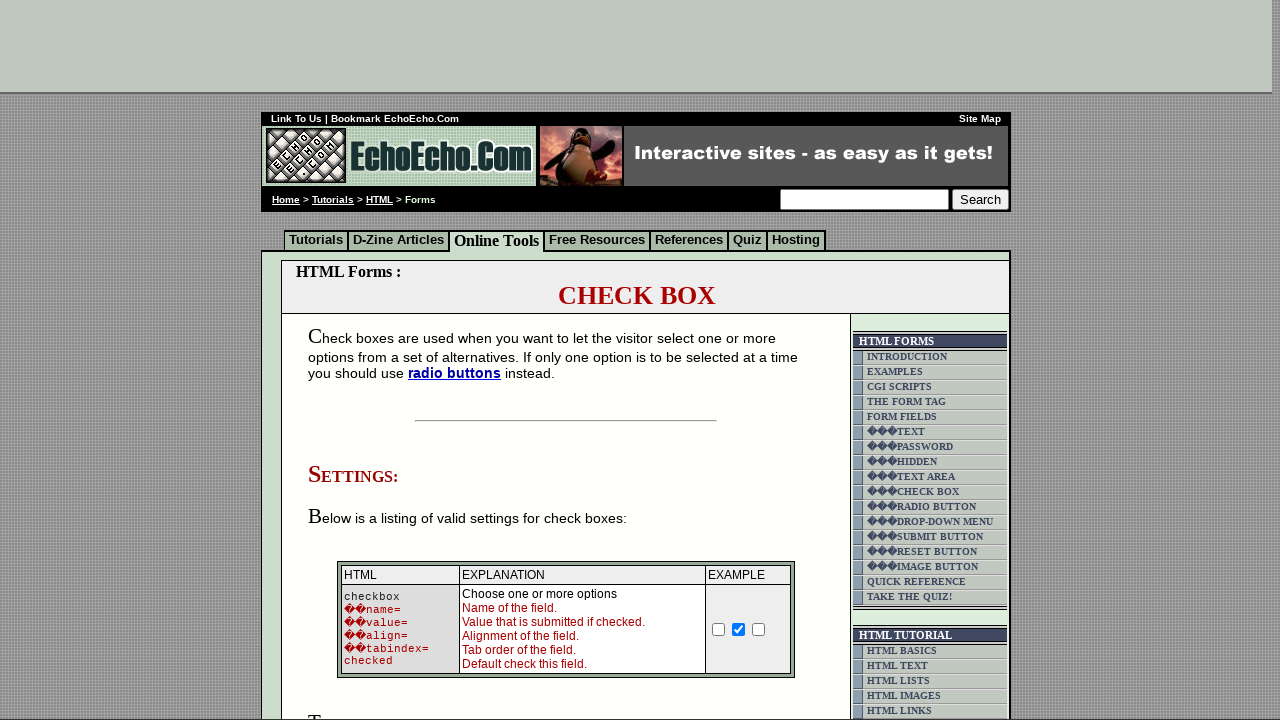

Waited for checkbox elements to load on the form
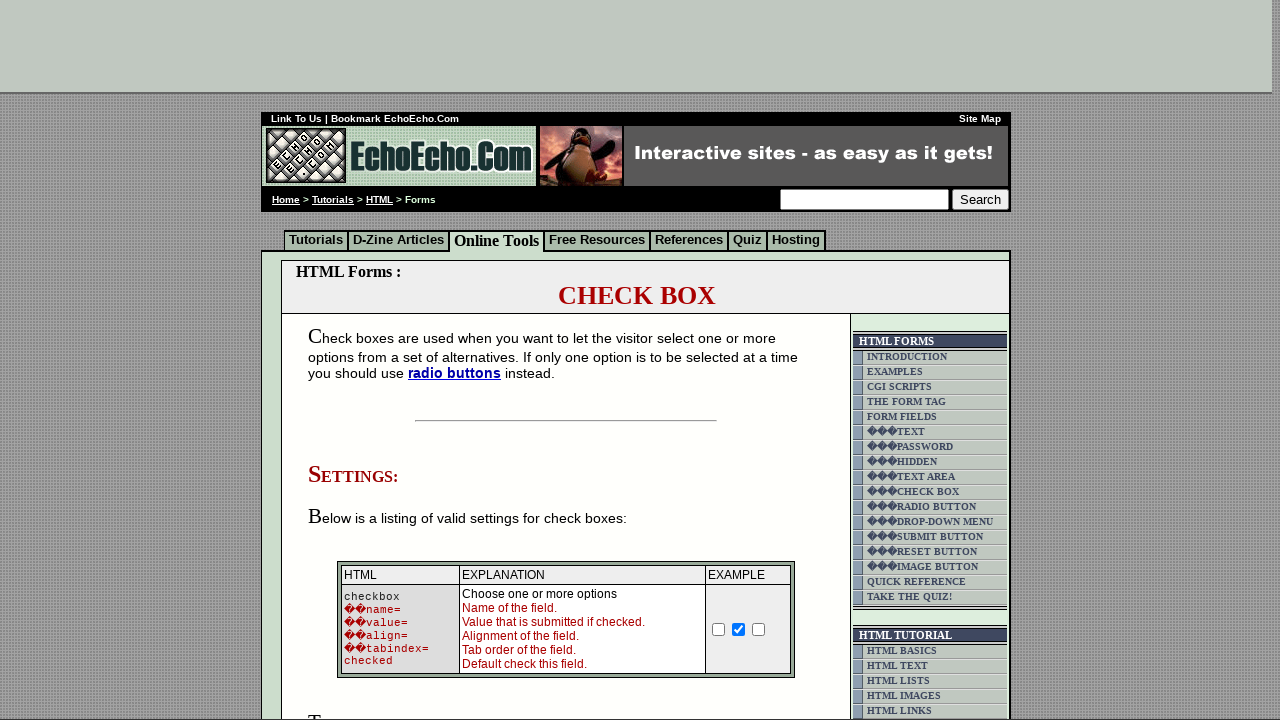

Retrieved all checkbox elements from the form
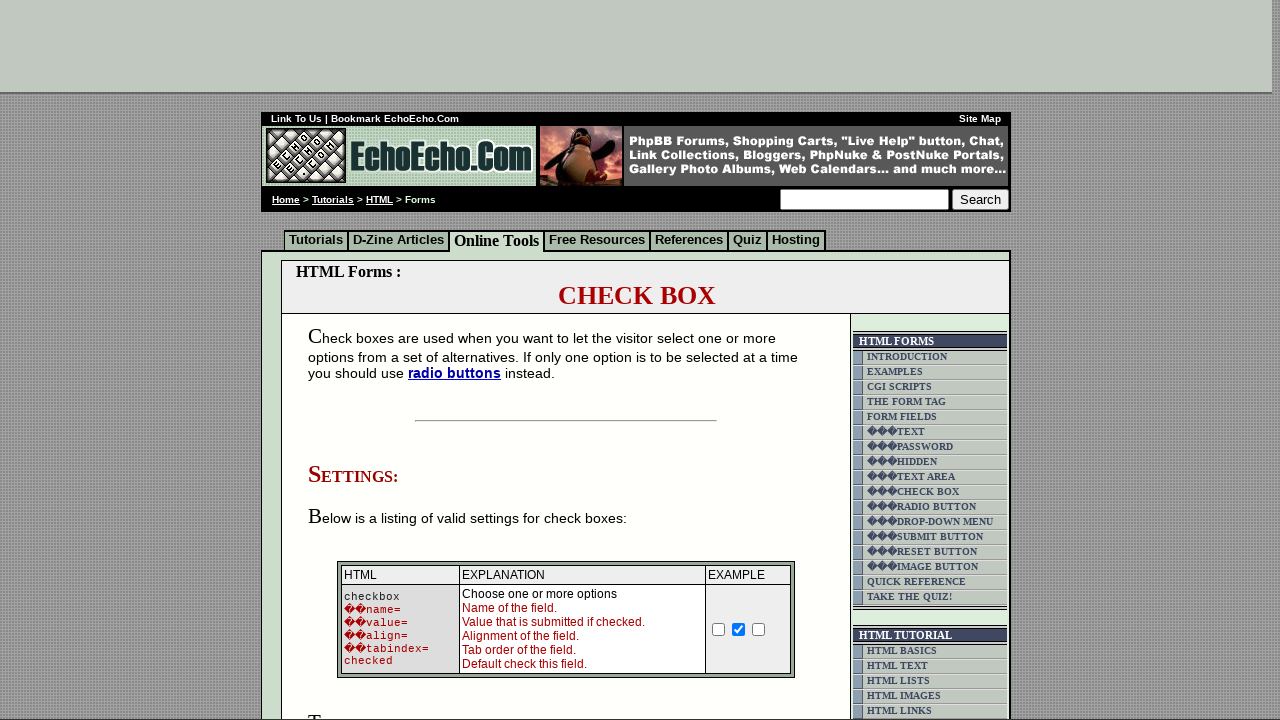

Clicked an unchecked checkbox to select it at (719, 629) on input[type='checkbox'] >> nth=0
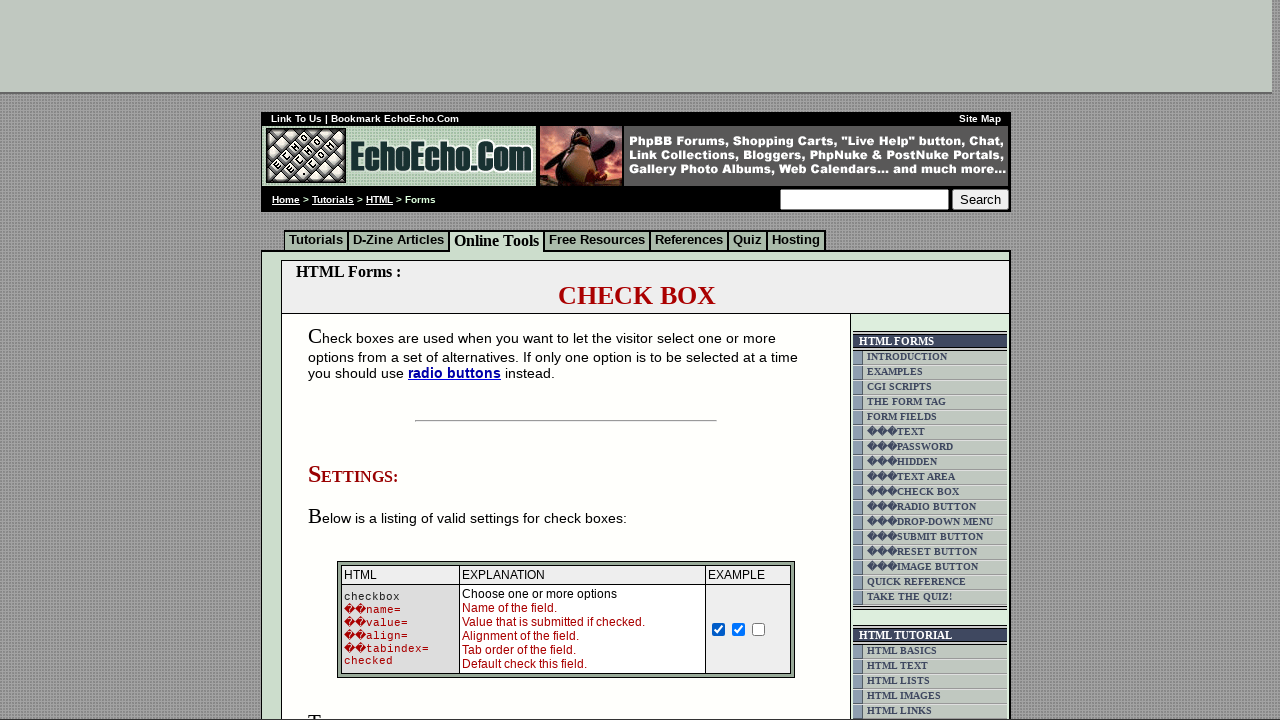

Clicked an unchecked checkbox to select it at (759, 629) on input[type='checkbox'] >> nth=2
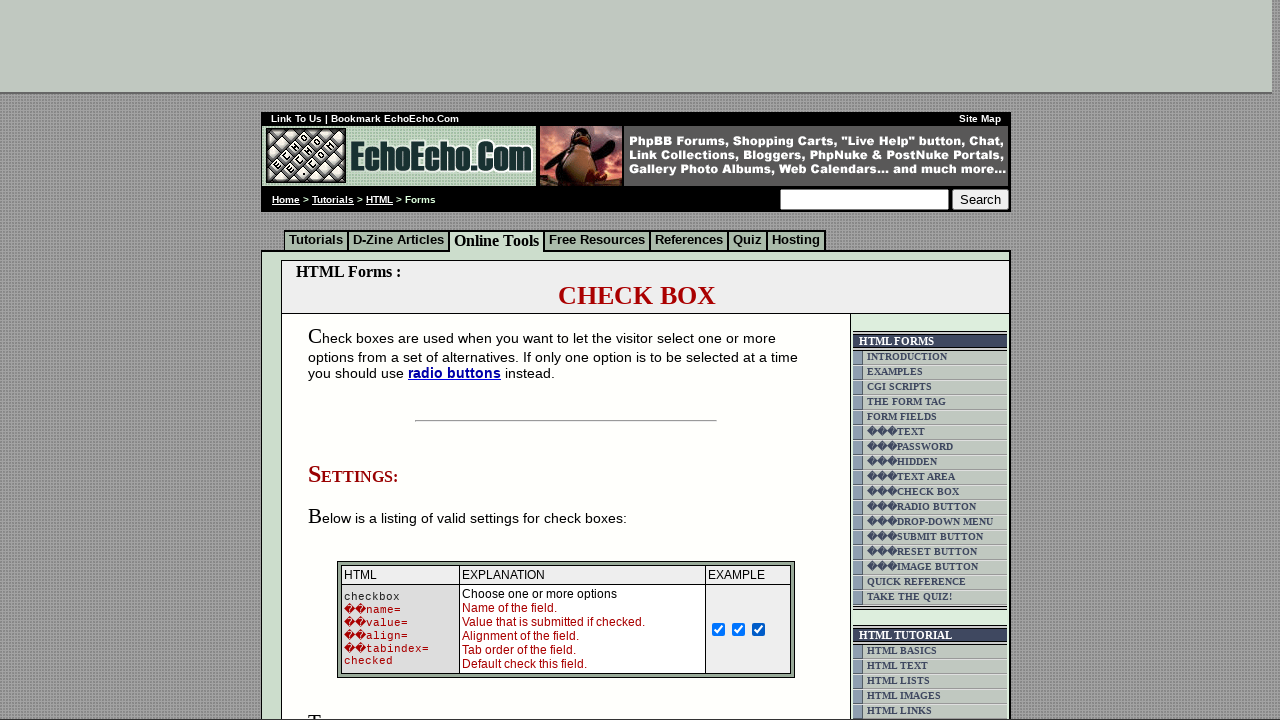

Clicked an unchecked checkbox to select it at (354, 360) on input[type='checkbox'] >> nth=3
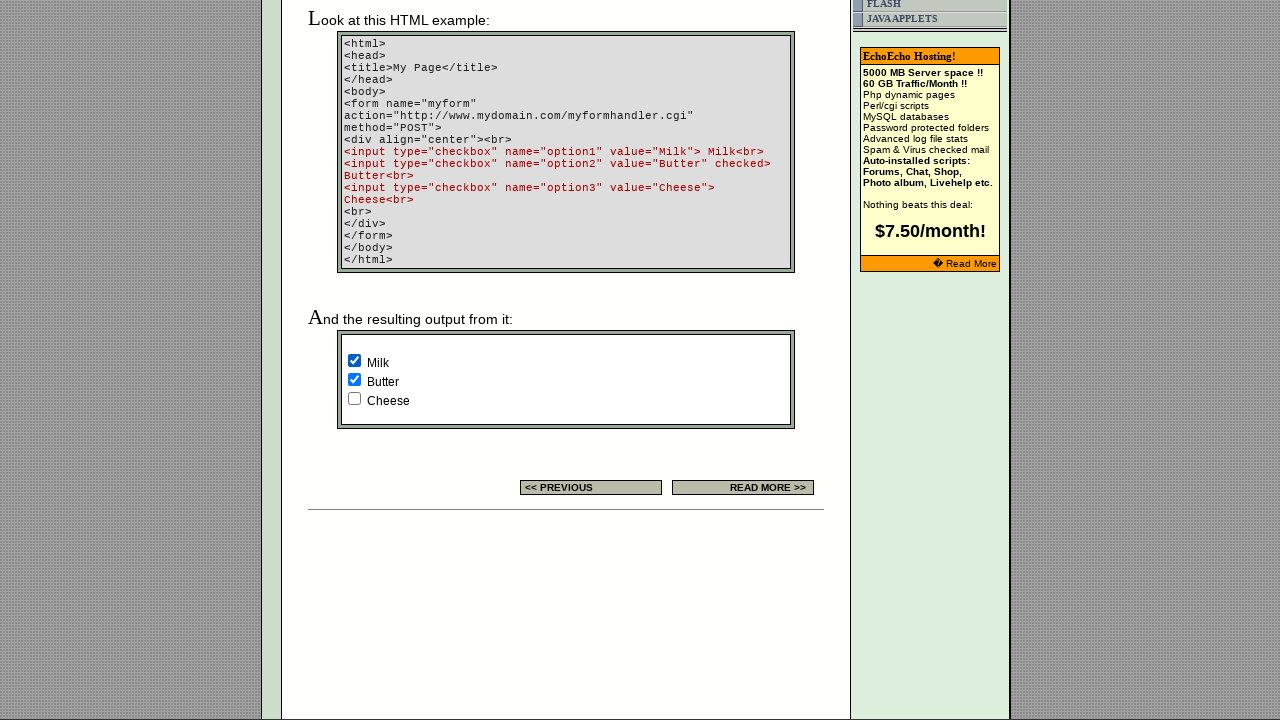

Clicked an unchecked checkbox to select it at (354, 398) on input[type='checkbox'] >> nth=5
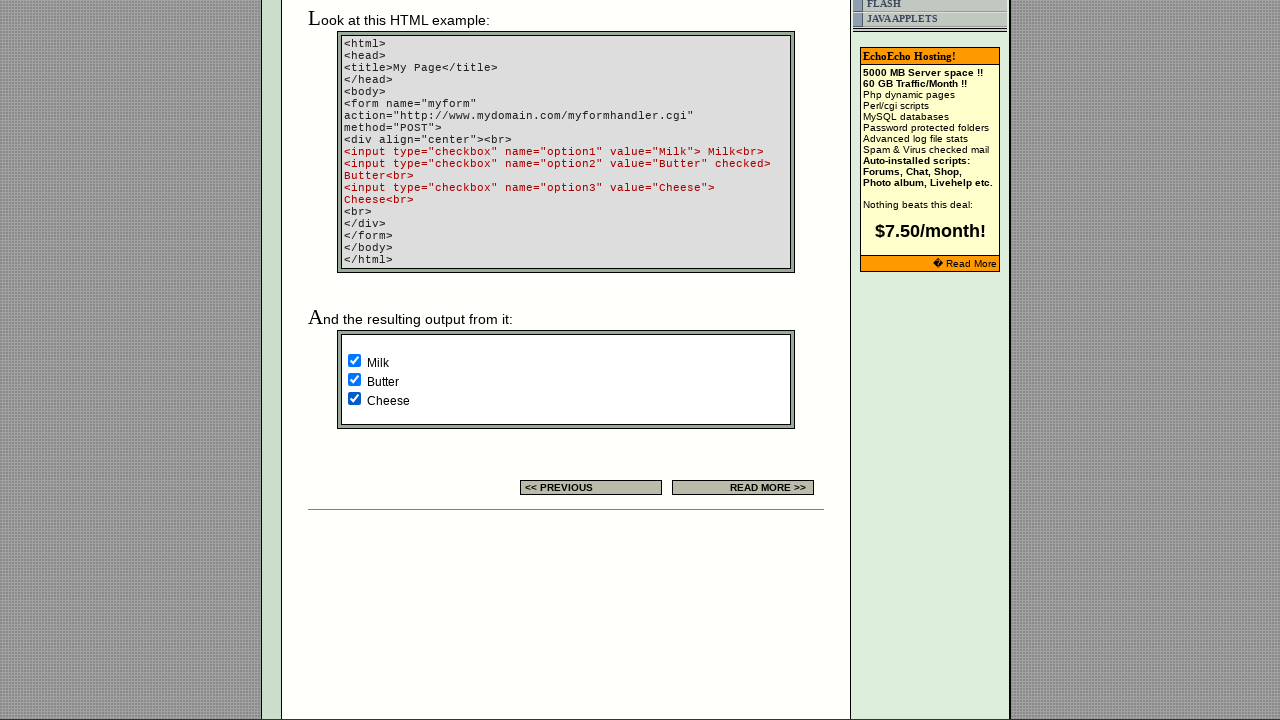

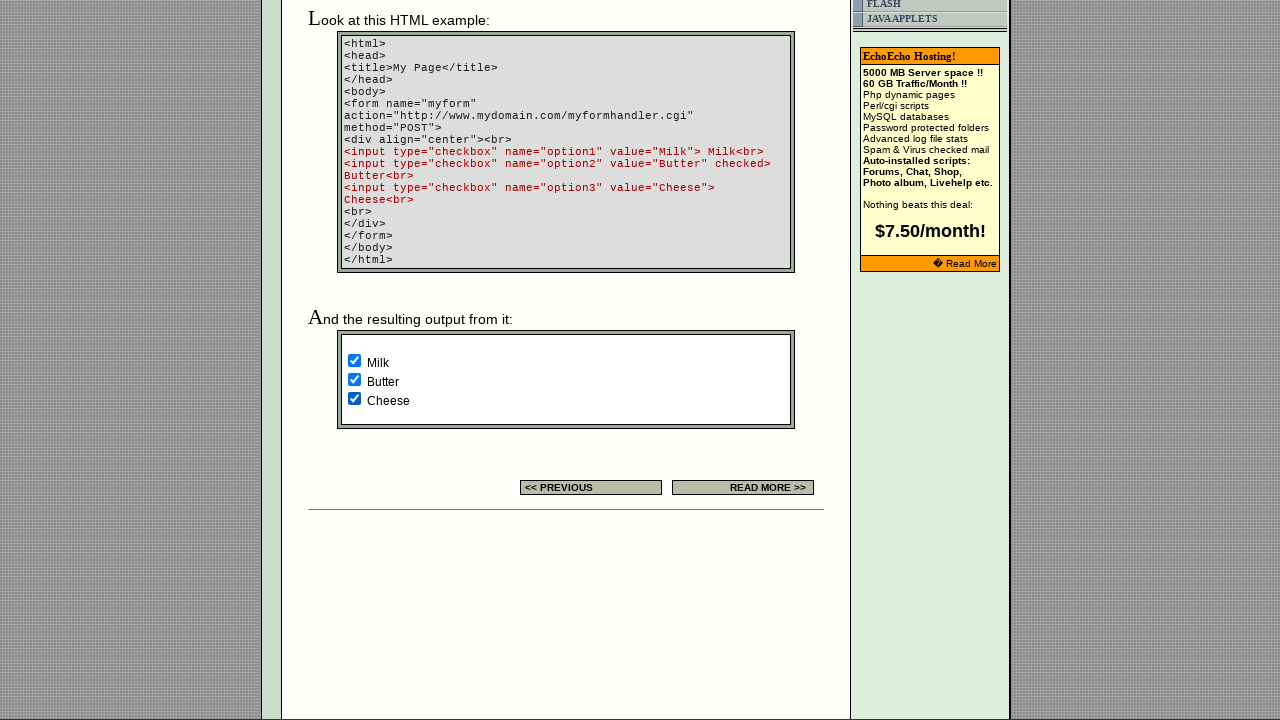